Tests form interaction on a demo automation site by entering an email address and clicking a submit button.

Starting URL: https://demo.automationtesting.in/Index.html

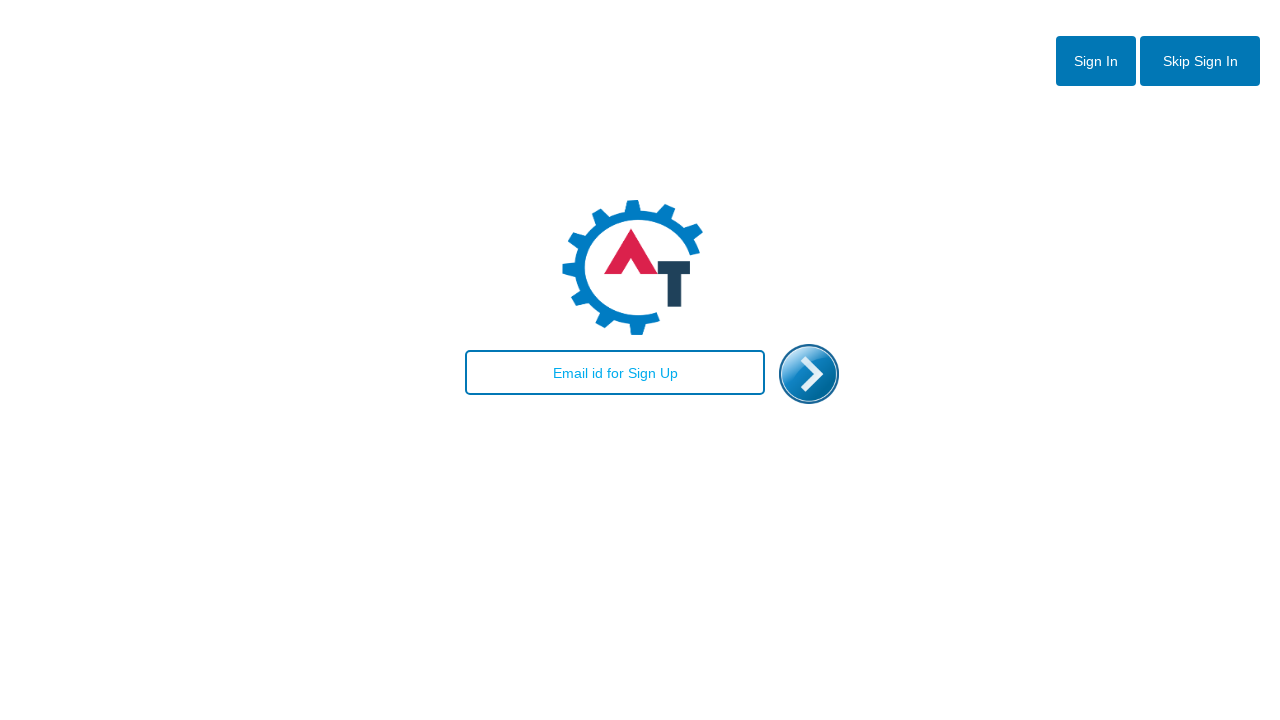

Filled email input field with 'test@gmail.com' on #email
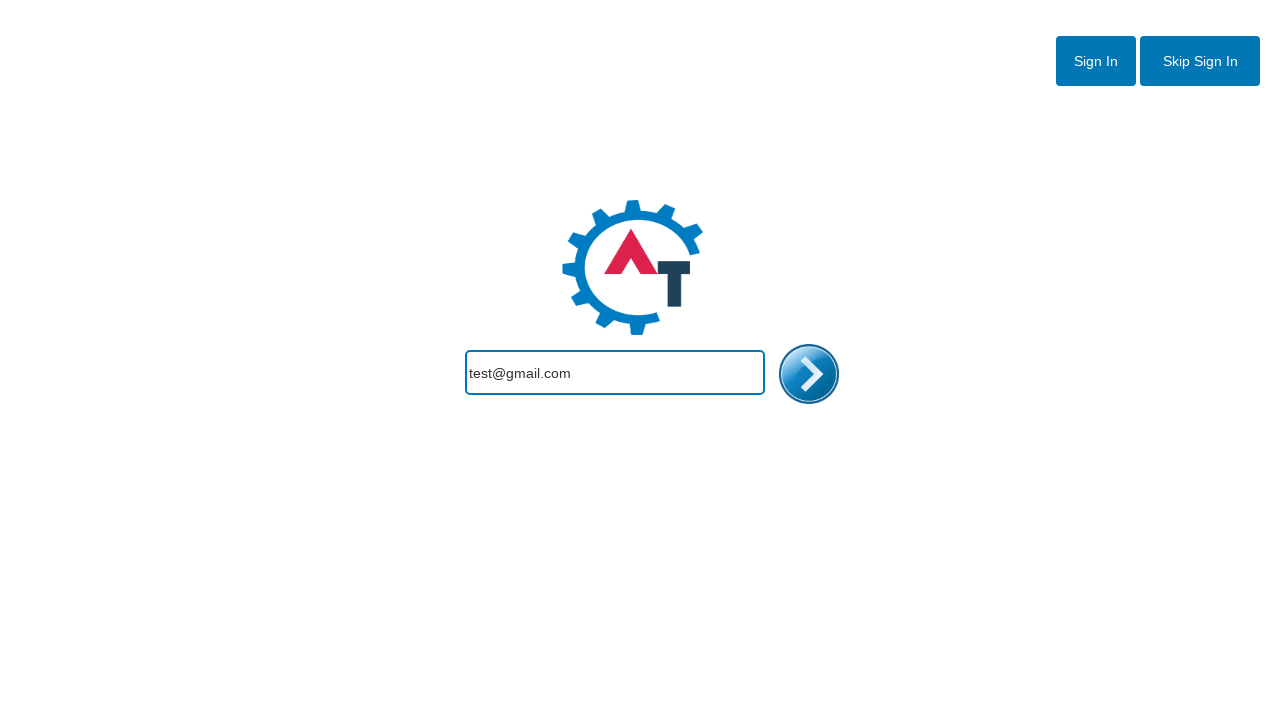

Clicked submit button to submit the form at (809, 374) on #enterimg
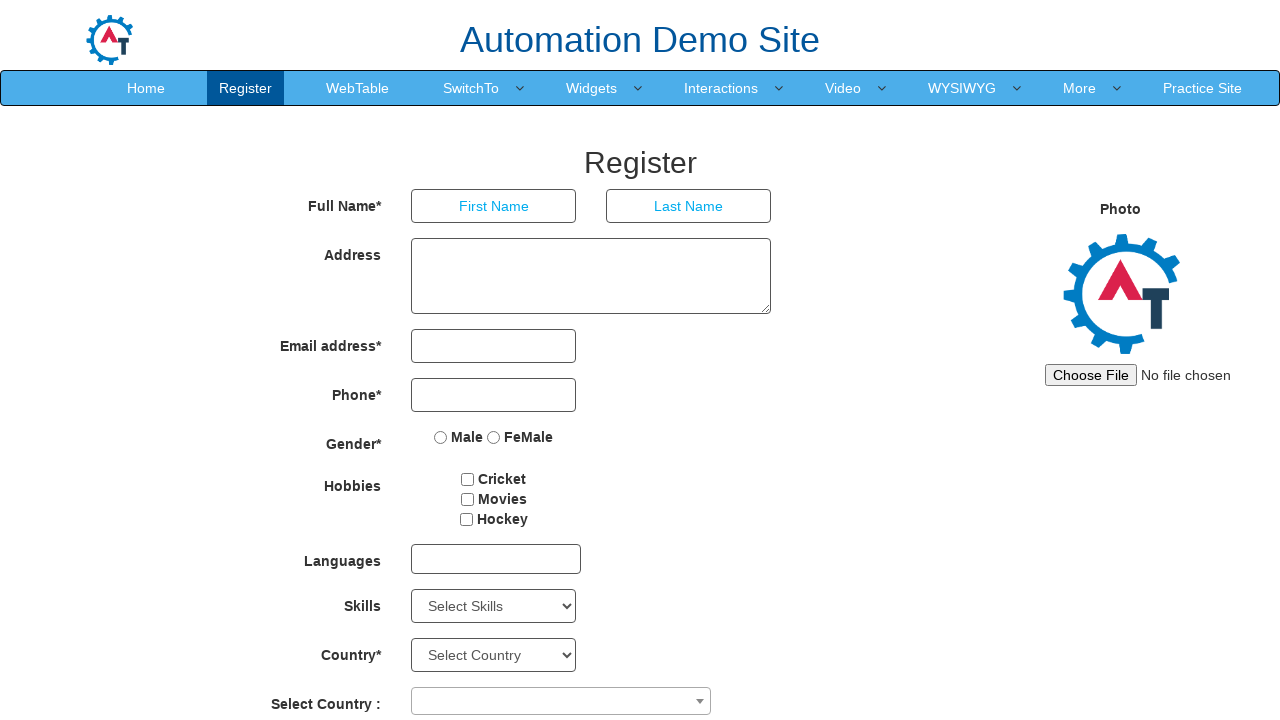

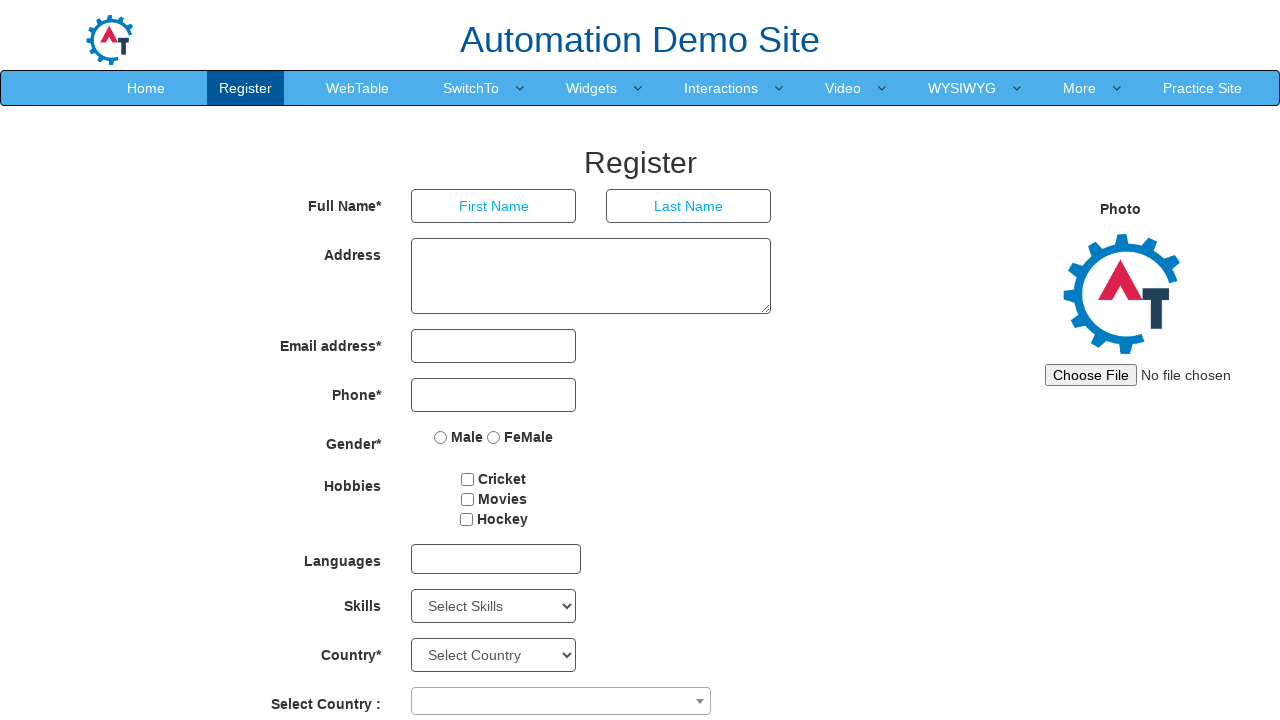